Tests multiple checkbox functionality by finding all checkboxes on the page and clicking each one sequentially to select them

Starting URL: https://rahulshettyacademy.com/AutomationPractice/

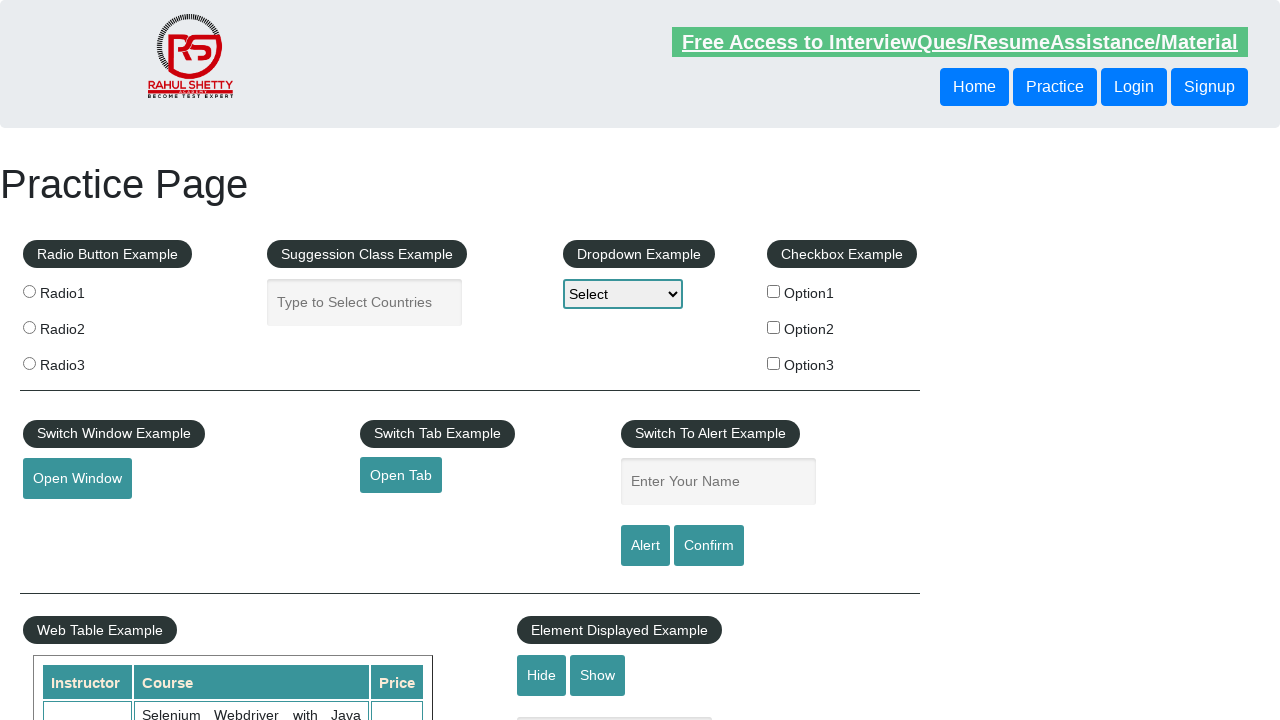

Waited for page to load (domcontentloaded)
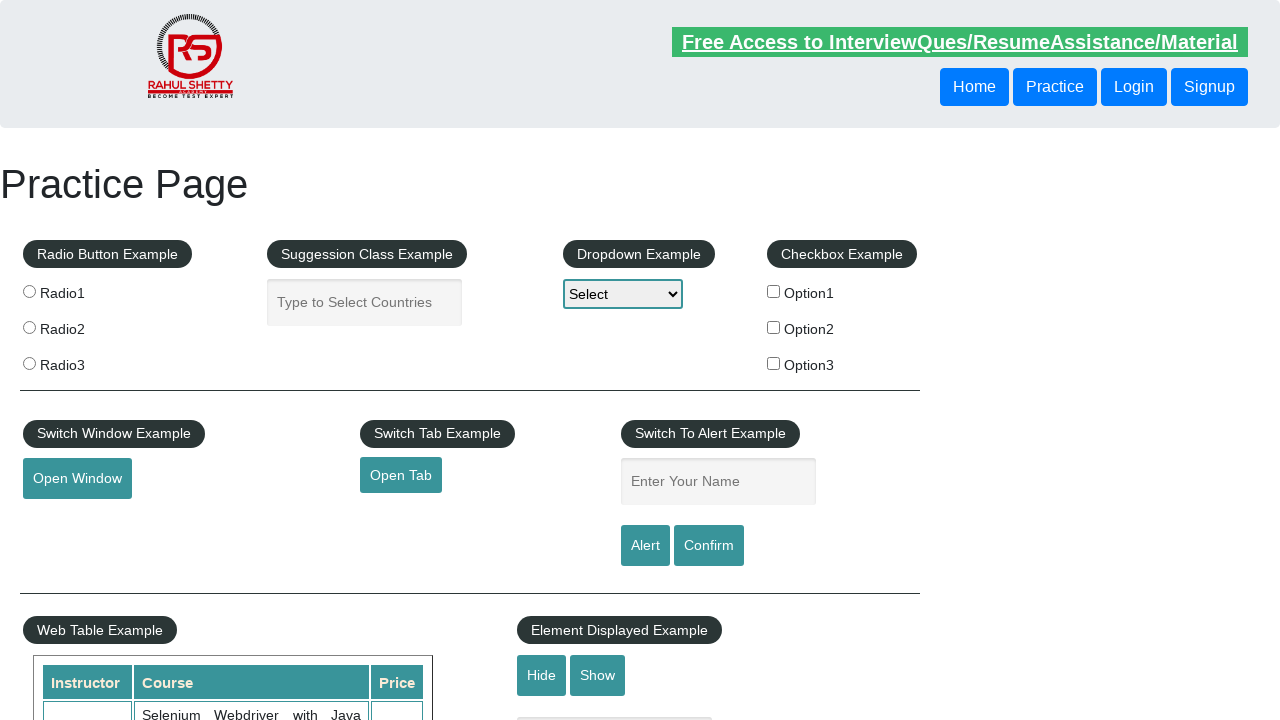

Located all checkboxes on the page
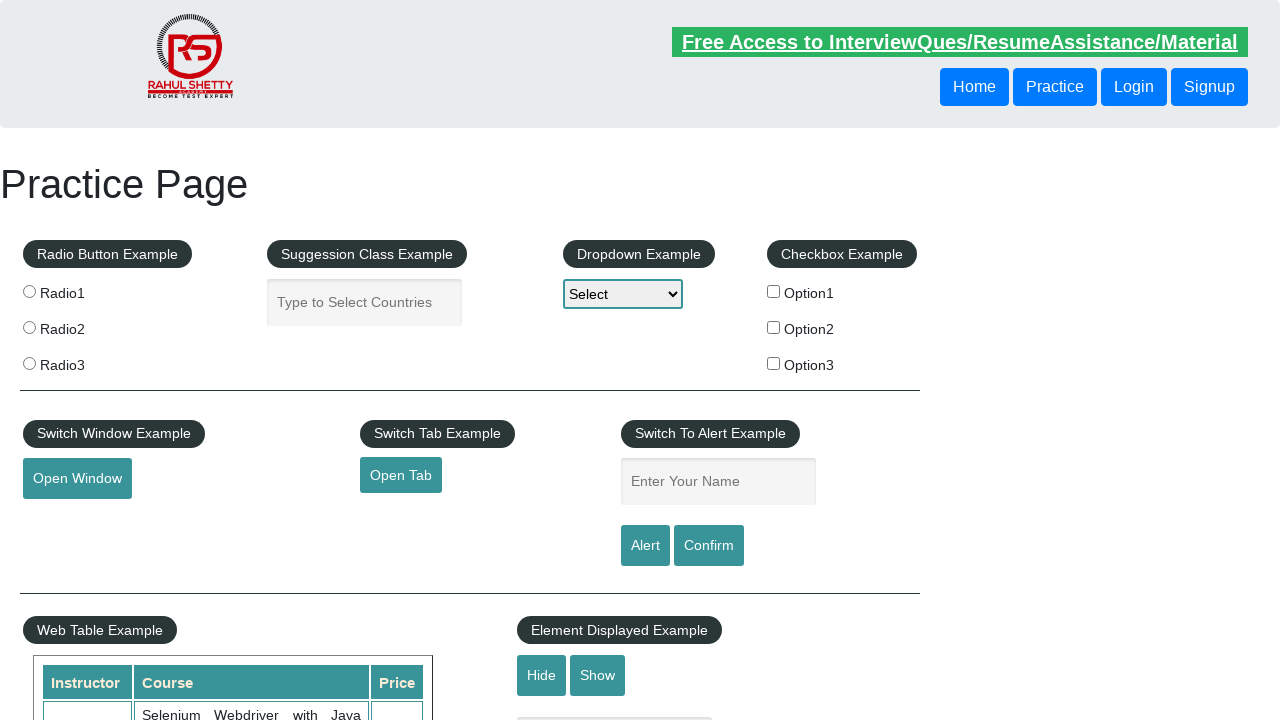

Found 3 checkboxes on the page
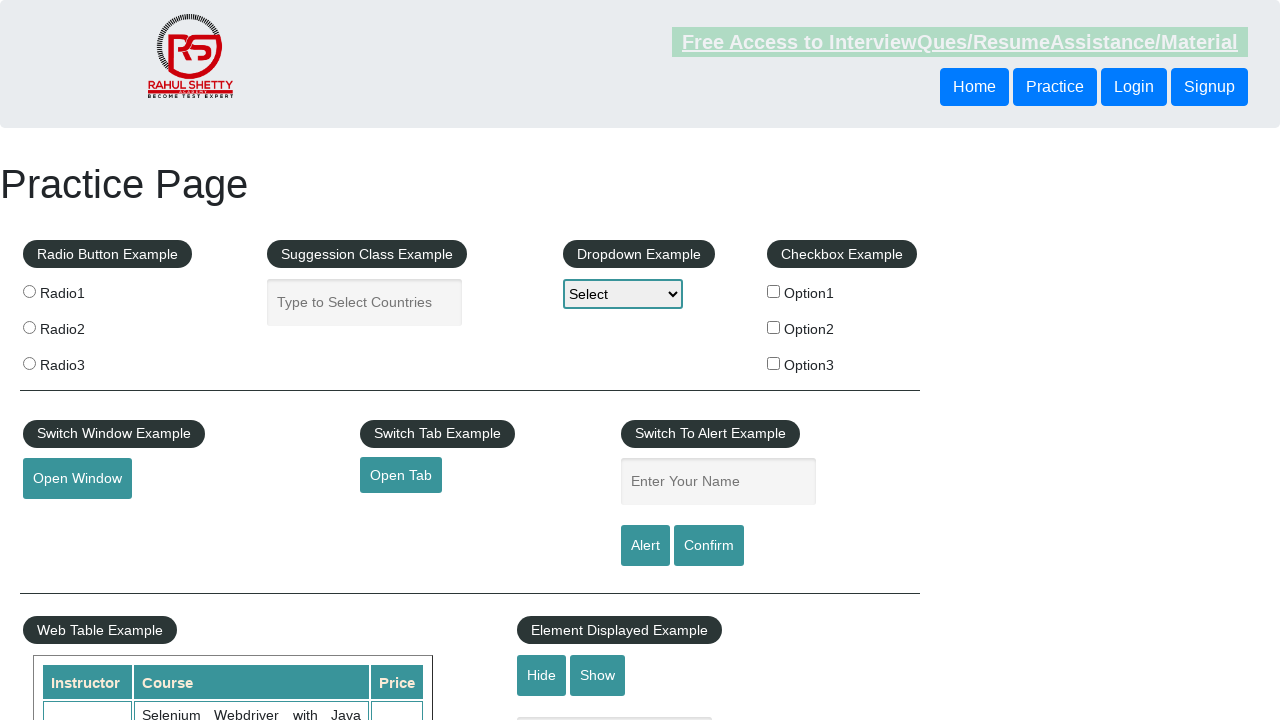

Clicked checkbox 1 of 3 at (774, 291) on input[type='checkbox'] >> nth=0
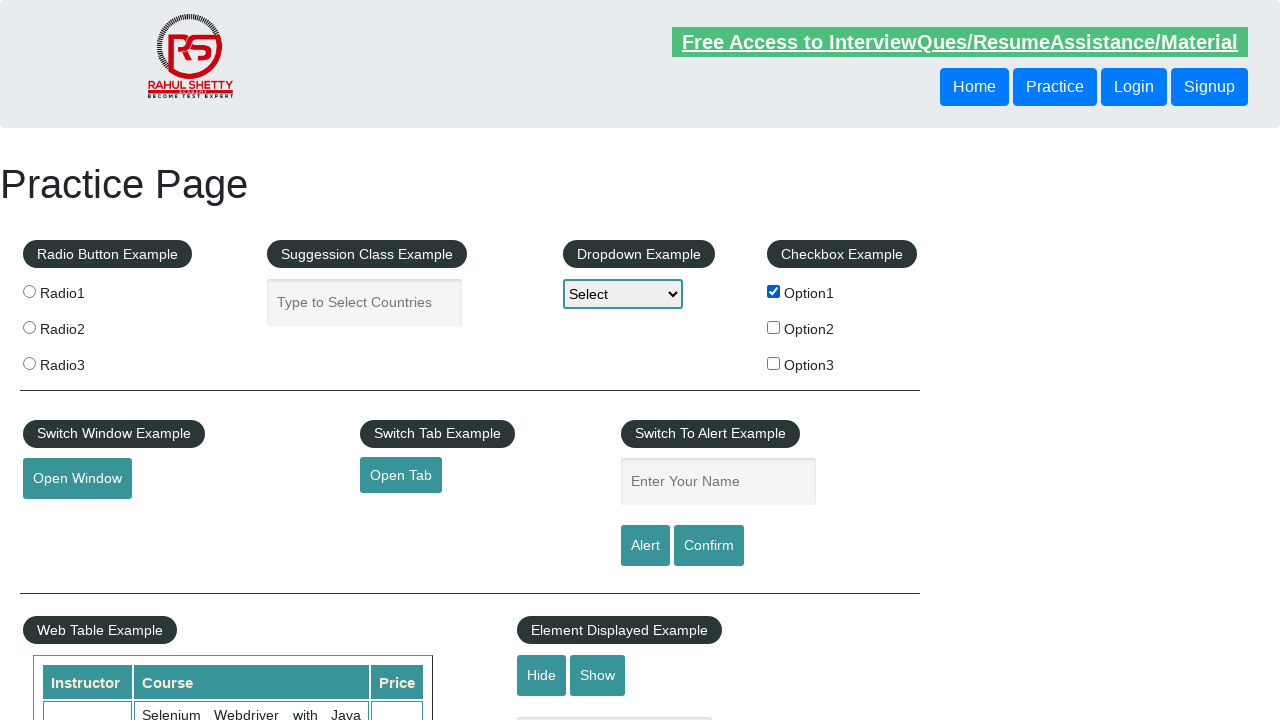

Clicked checkbox 2 of 3 at (774, 327) on input[type='checkbox'] >> nth=1
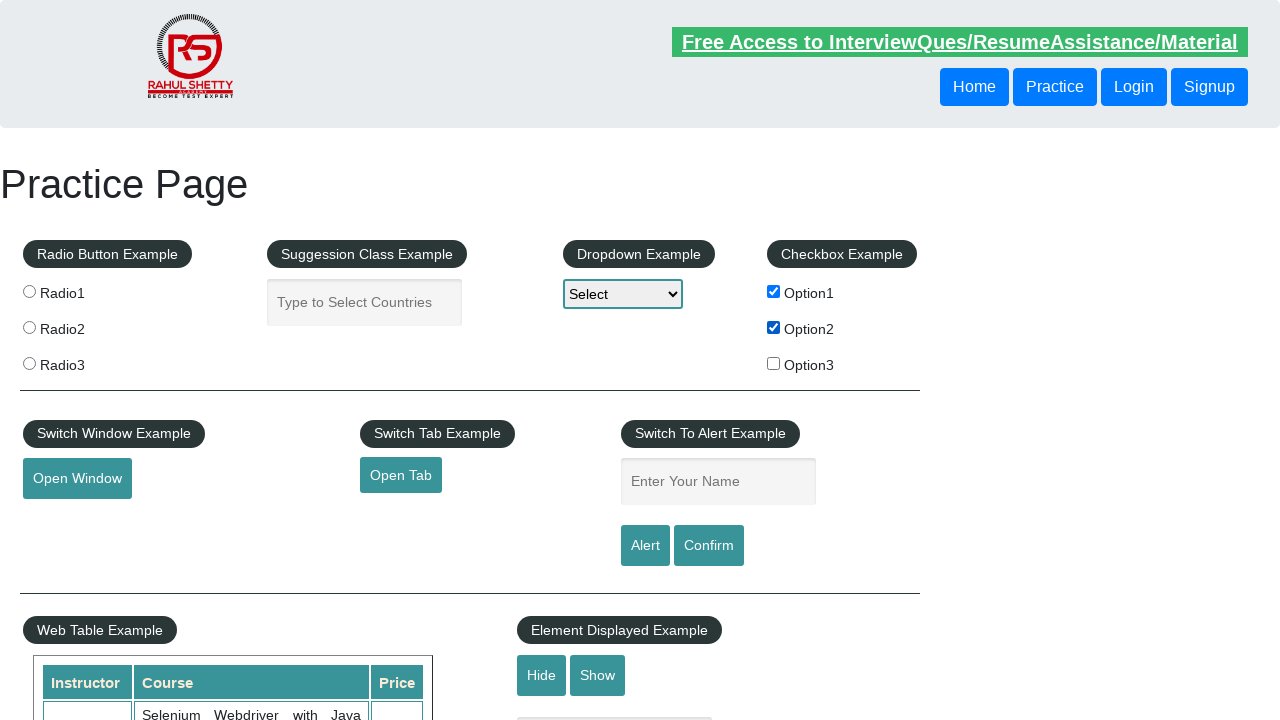

Clicked checkbox 3 of 3 at (774, 363) on input[type='checkbox'] >> nth=2
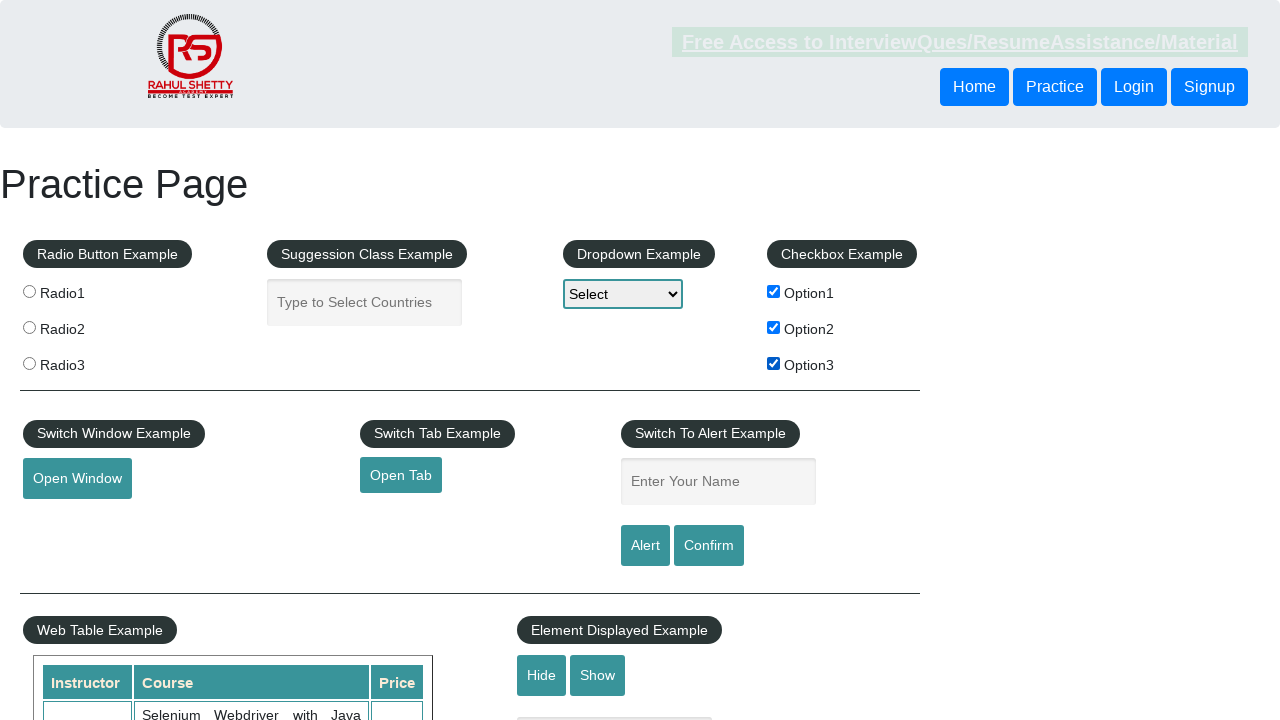

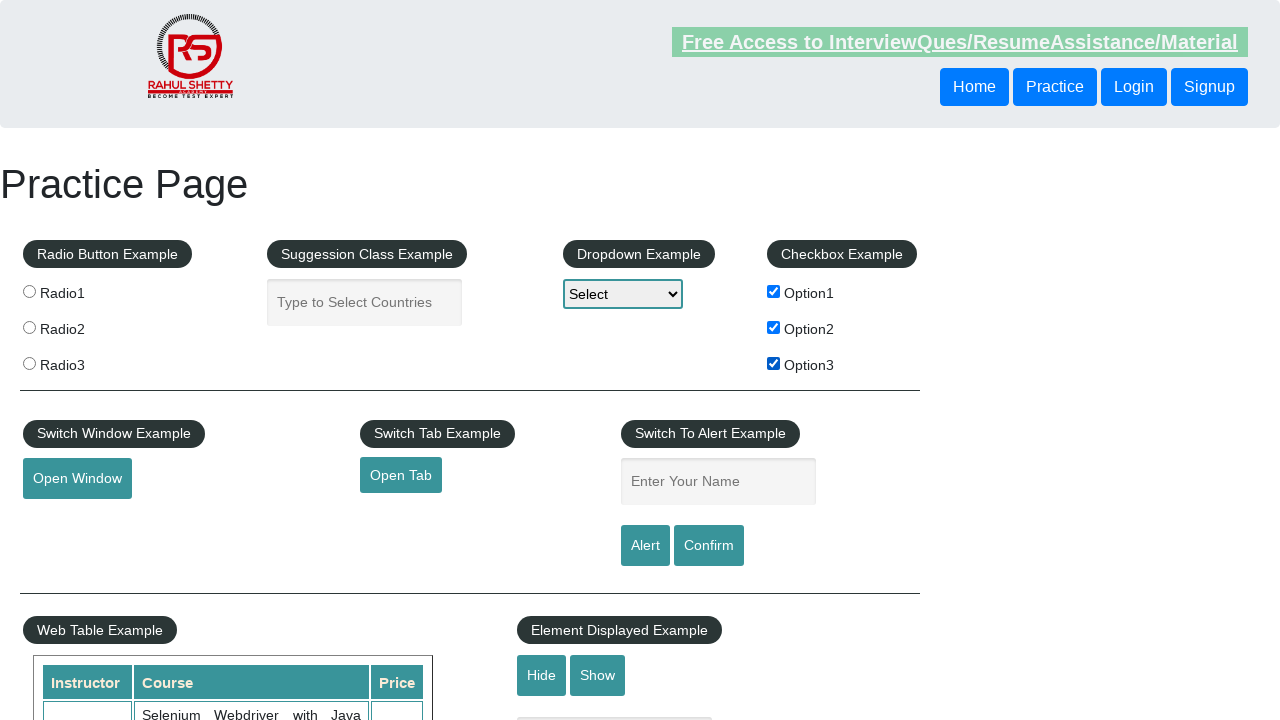